Navigates to Rahul Shetty Academy website and verifies the page loads by checking the page title

Starting URL: https://rahulshettyacademy.com

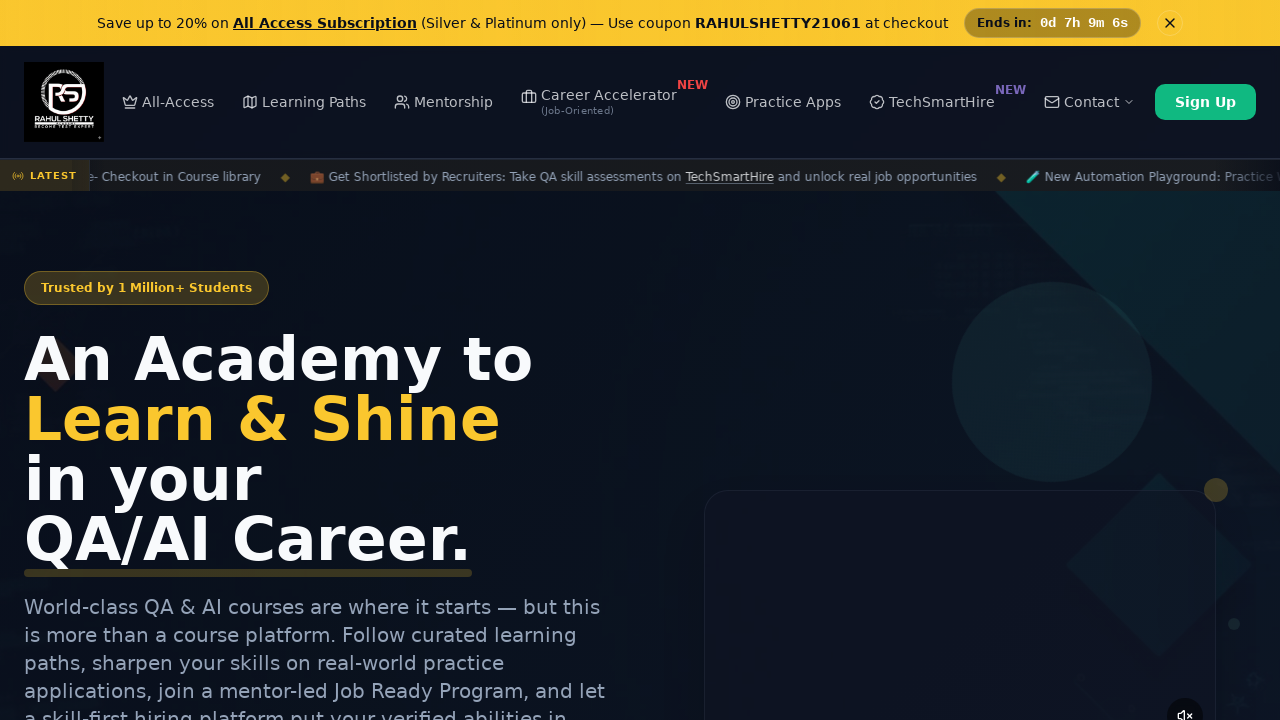

Waited for page to reach domcontentloaded state
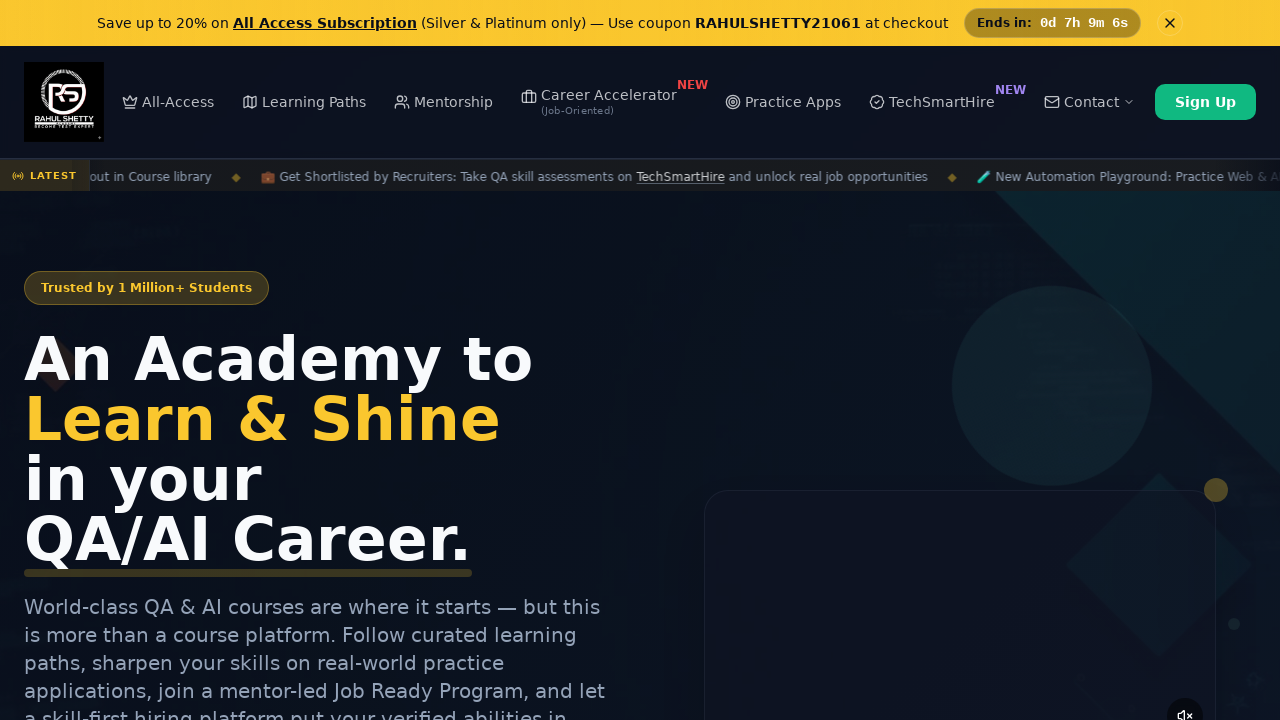

Retrieved page title: 'Rahul Shetty Academy | QA Automation, Playwright, AI Testing & Online Training'
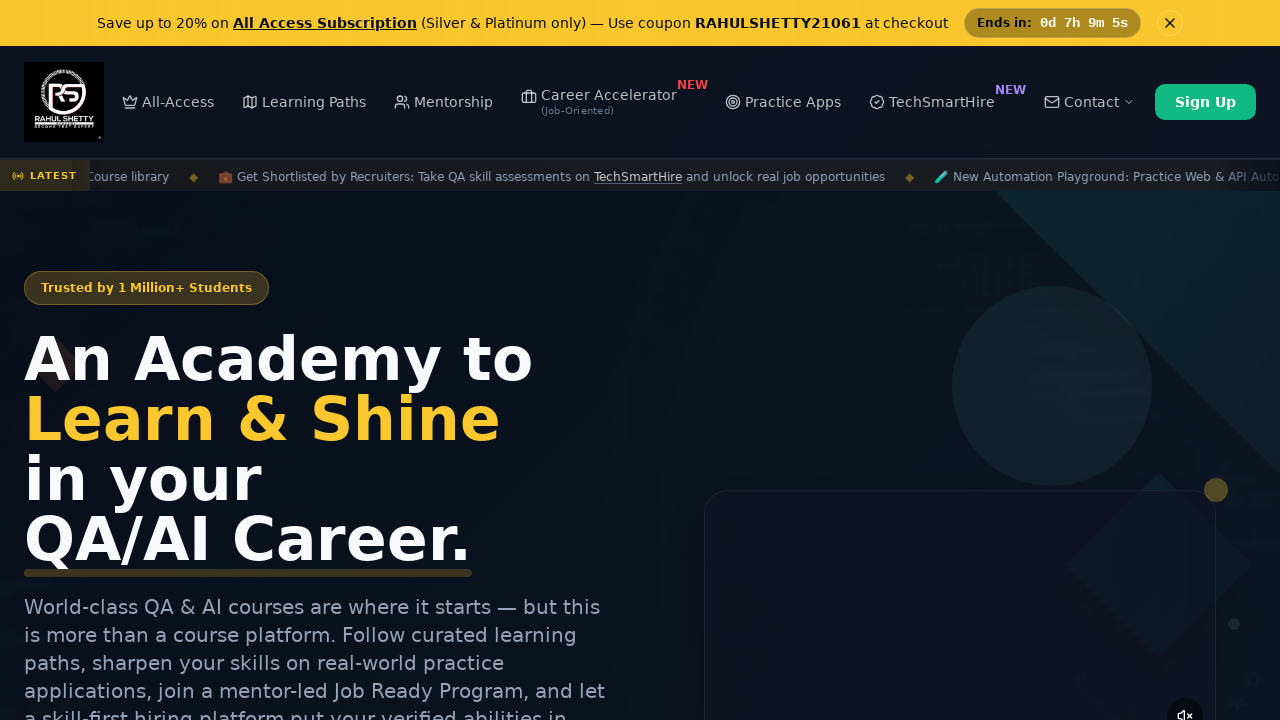

Verified page title is not empty
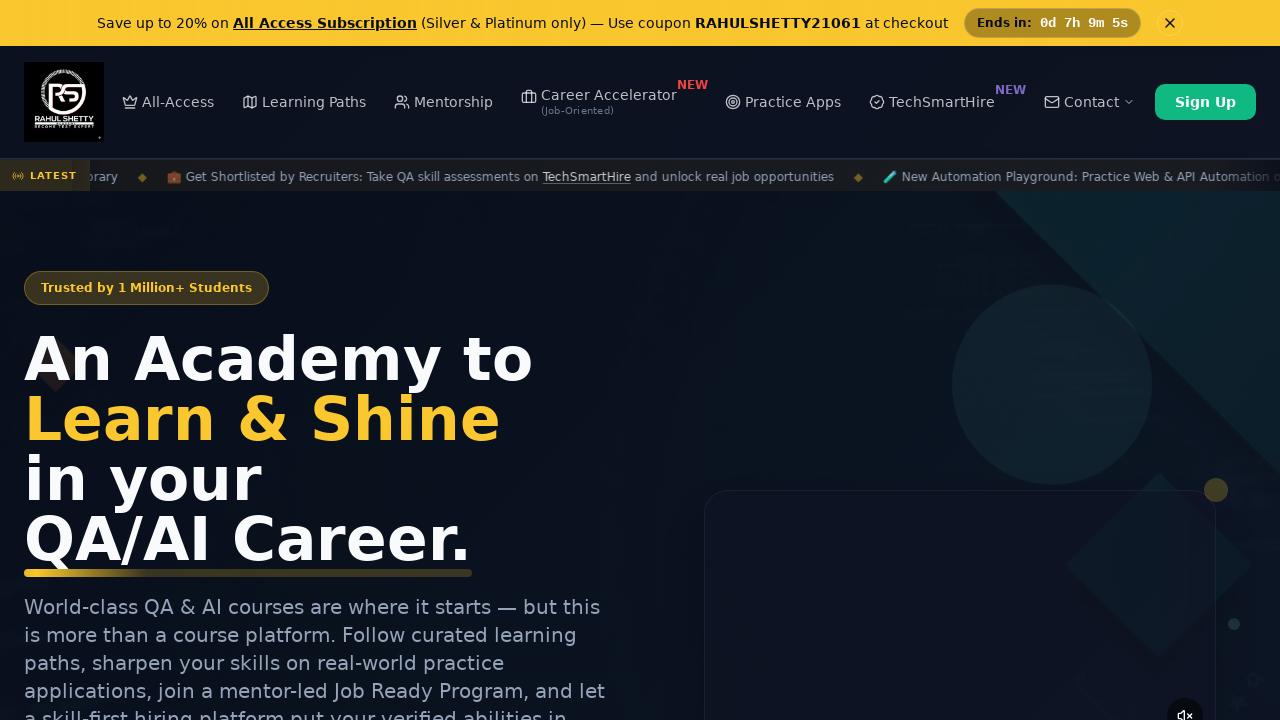

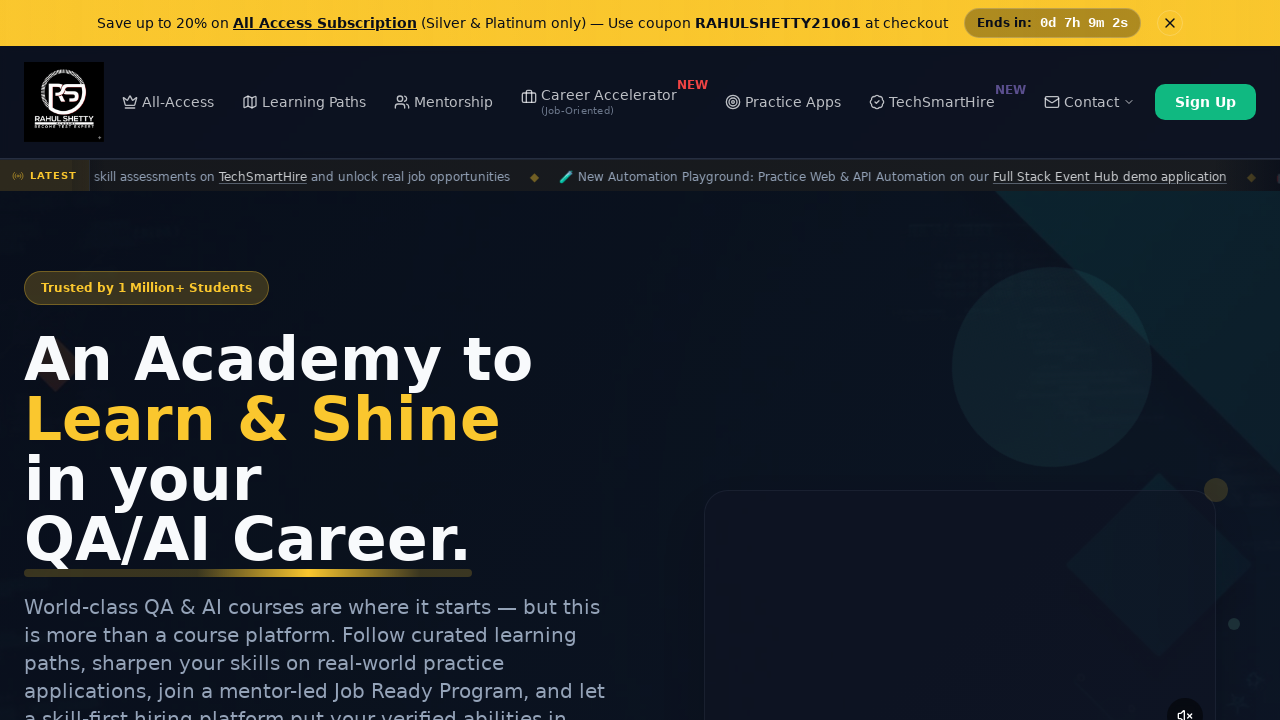